Tests adding todo items by filling the input and pressing Enter, verifying items appear in the list

Starting URL: https://demo.playwright.dev/todomvc

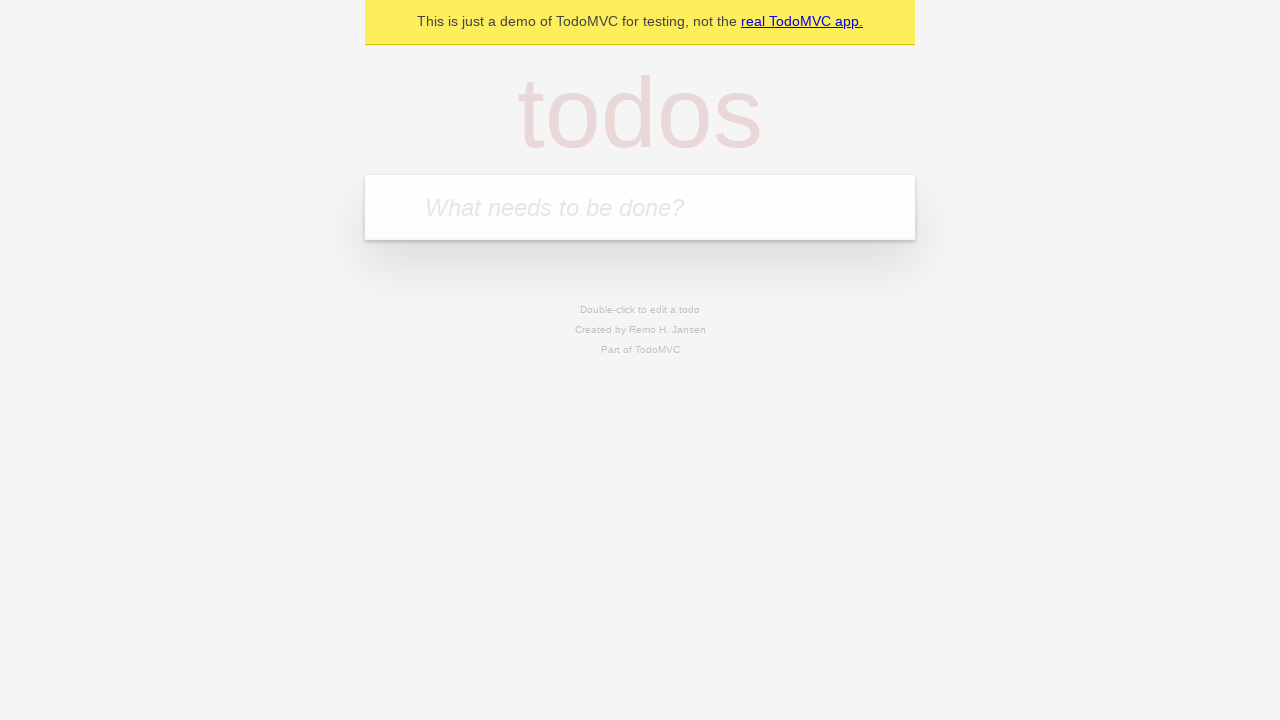

Filled input field with first todo item 'buy some cheese' on .new-todo
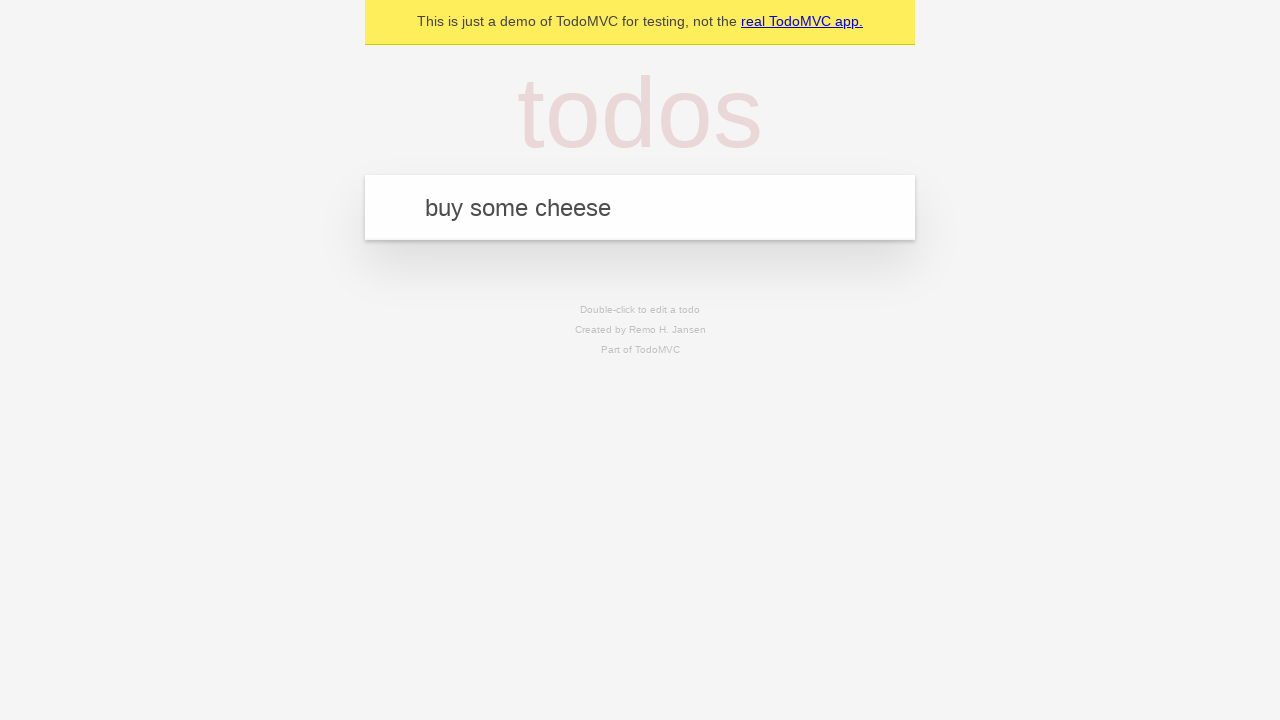

Pressed Enter to create first todo item on .new-todo
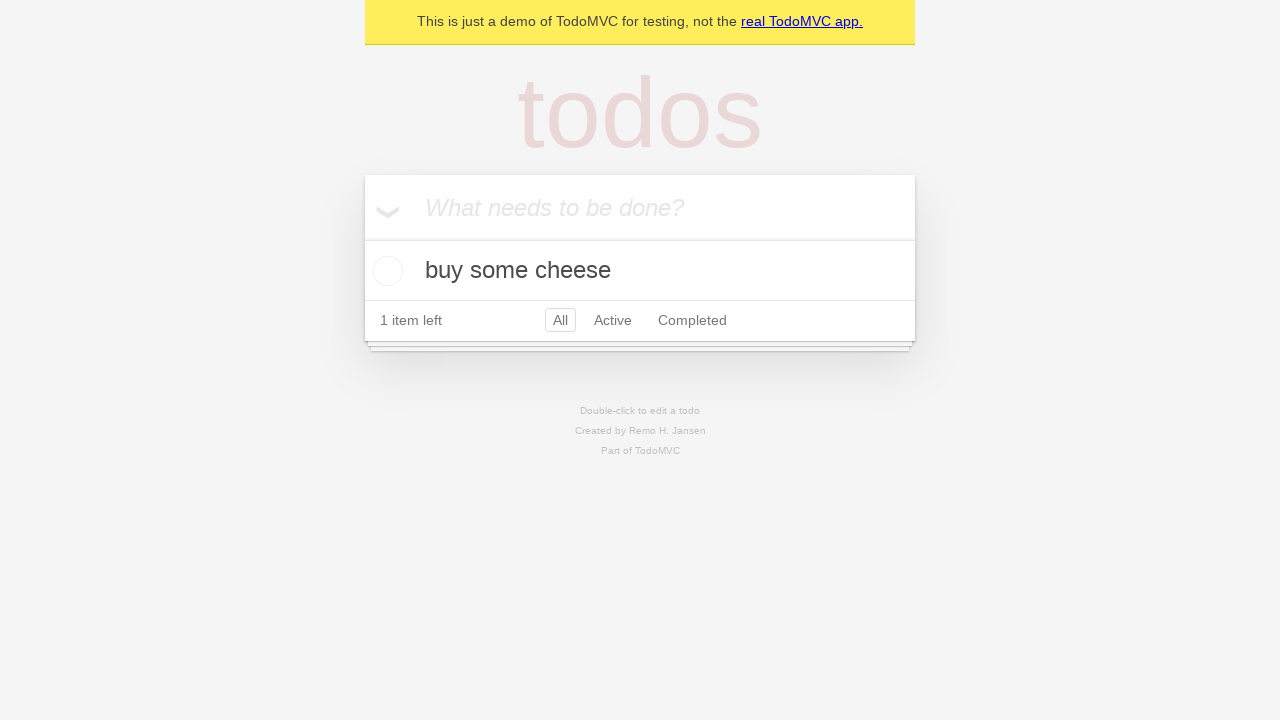

First todo item appeared in the list
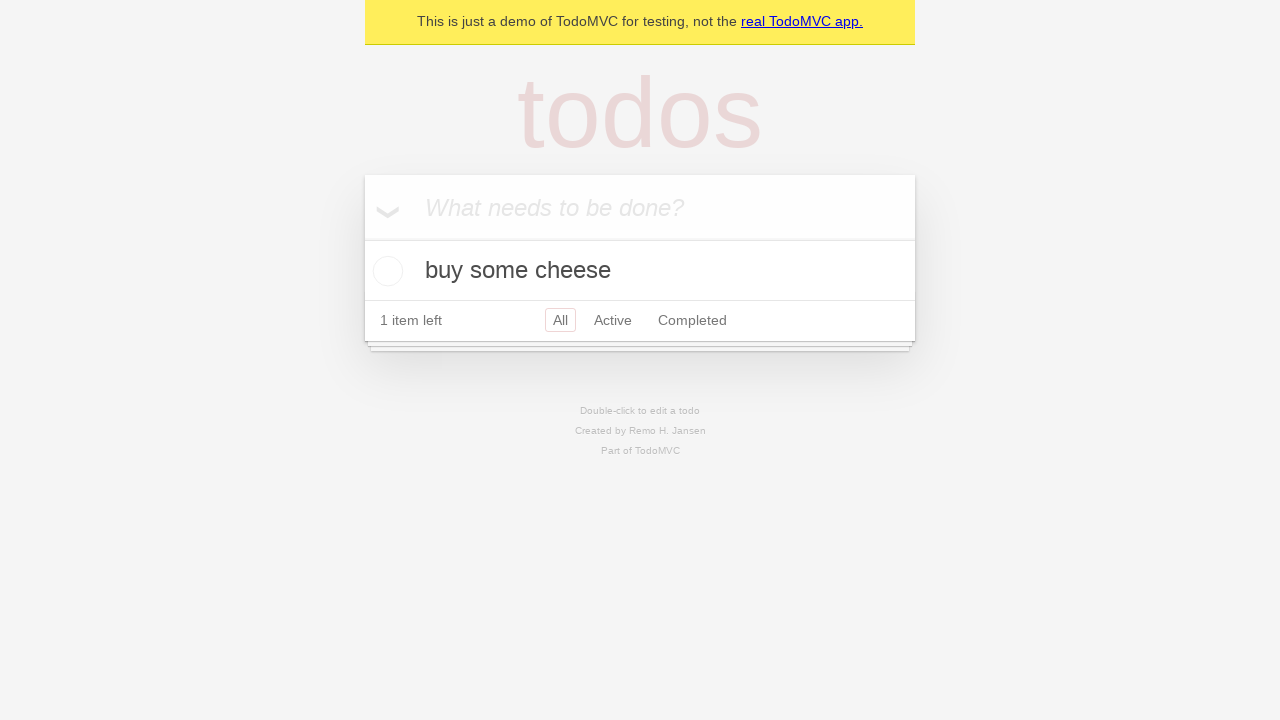

Filled input field with second todo item 'feed the cat' on .new-todo
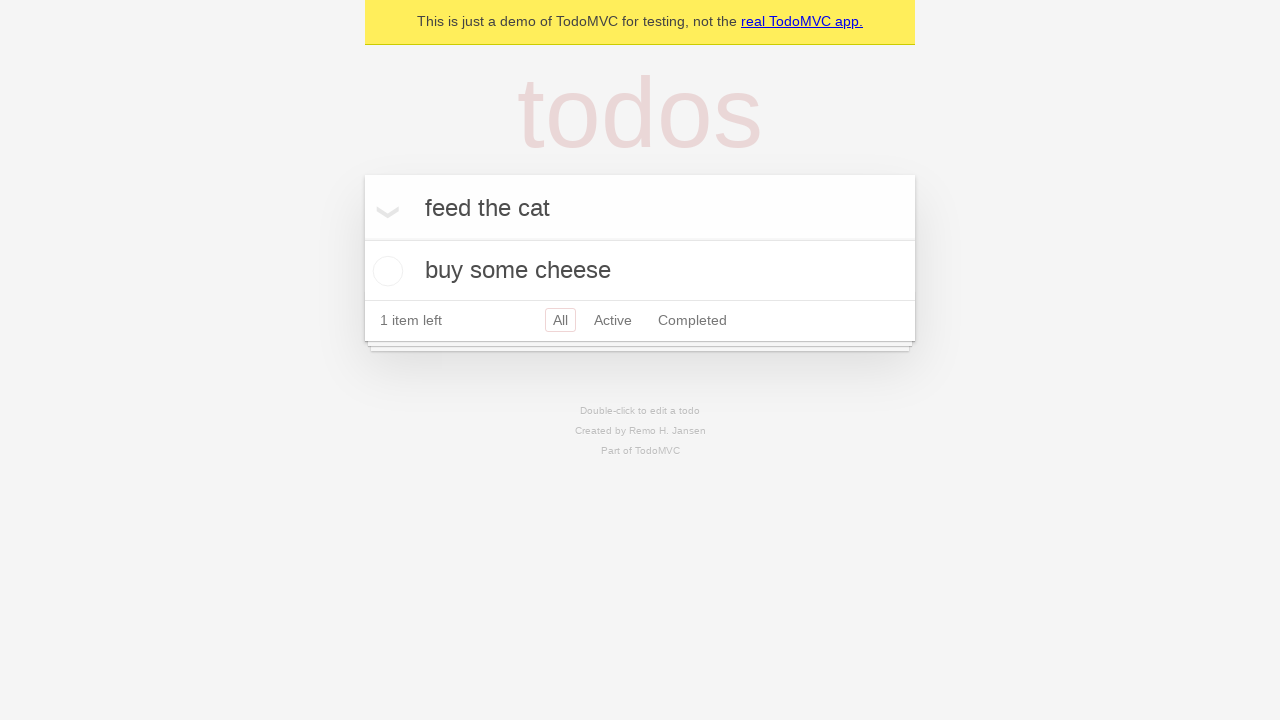

Pressed Enter to create second todo item on .new-todo
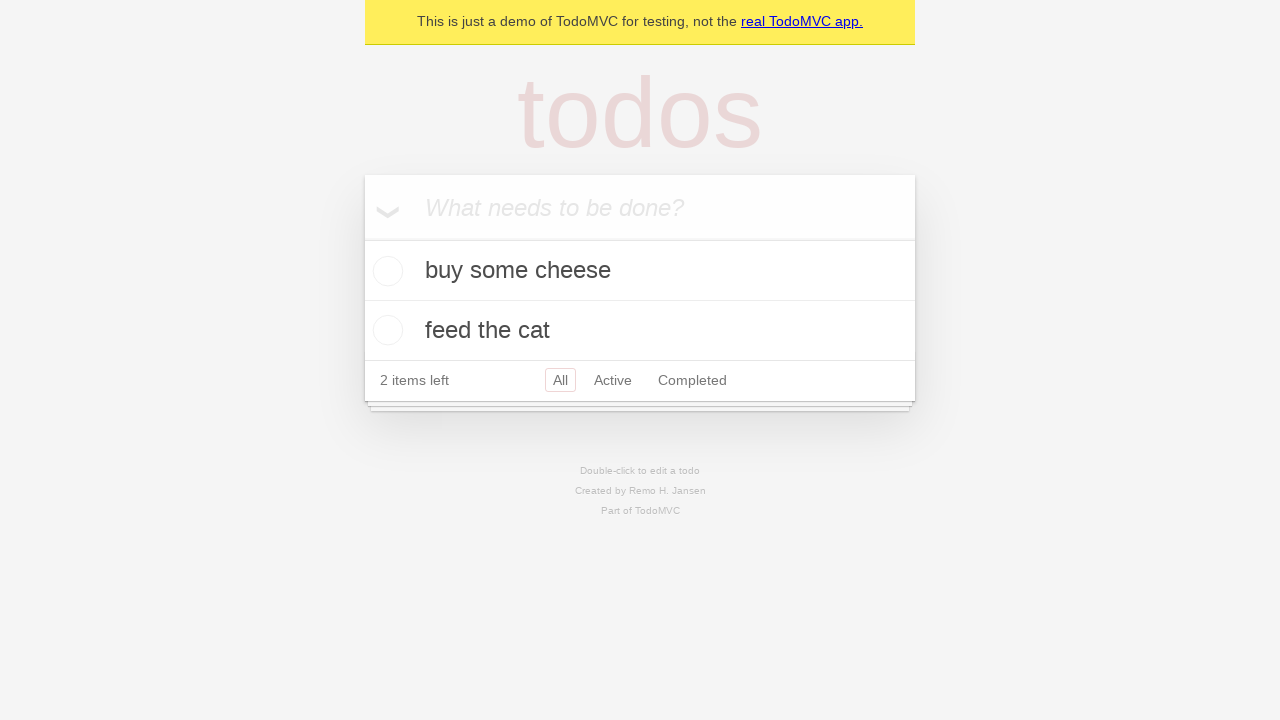

Second todo item appeared in the list
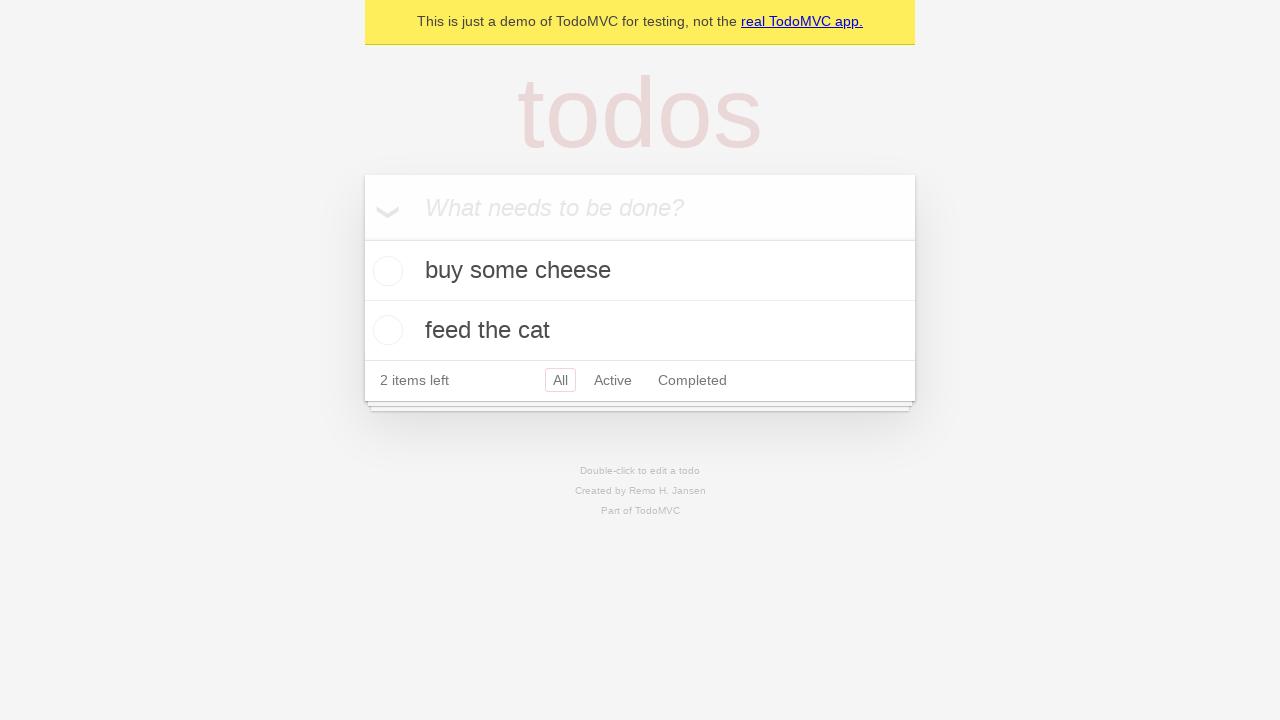

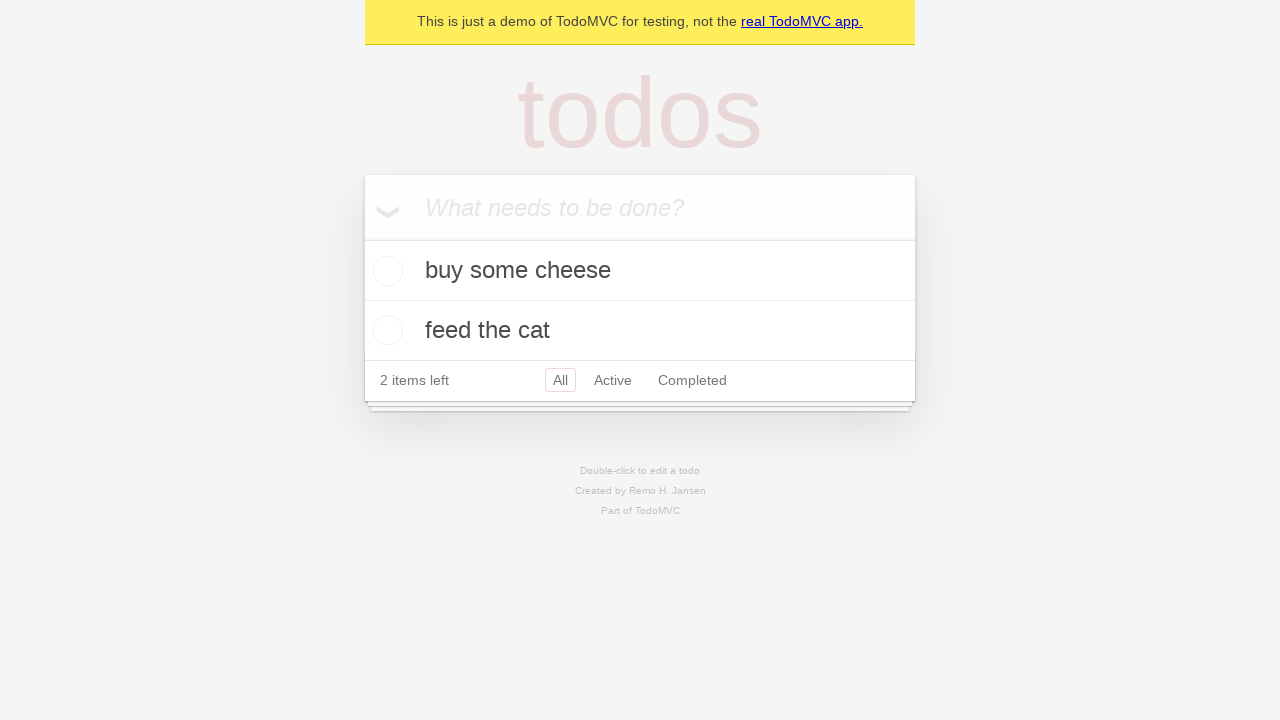